Tests an astronomy coordinate lookup tool by entering Right Ascension and Declination coordinates along with a Field of View value, then clicking the Generate button to process the request.

Starting URL: https://gidq.github.io/Astroto.dev/

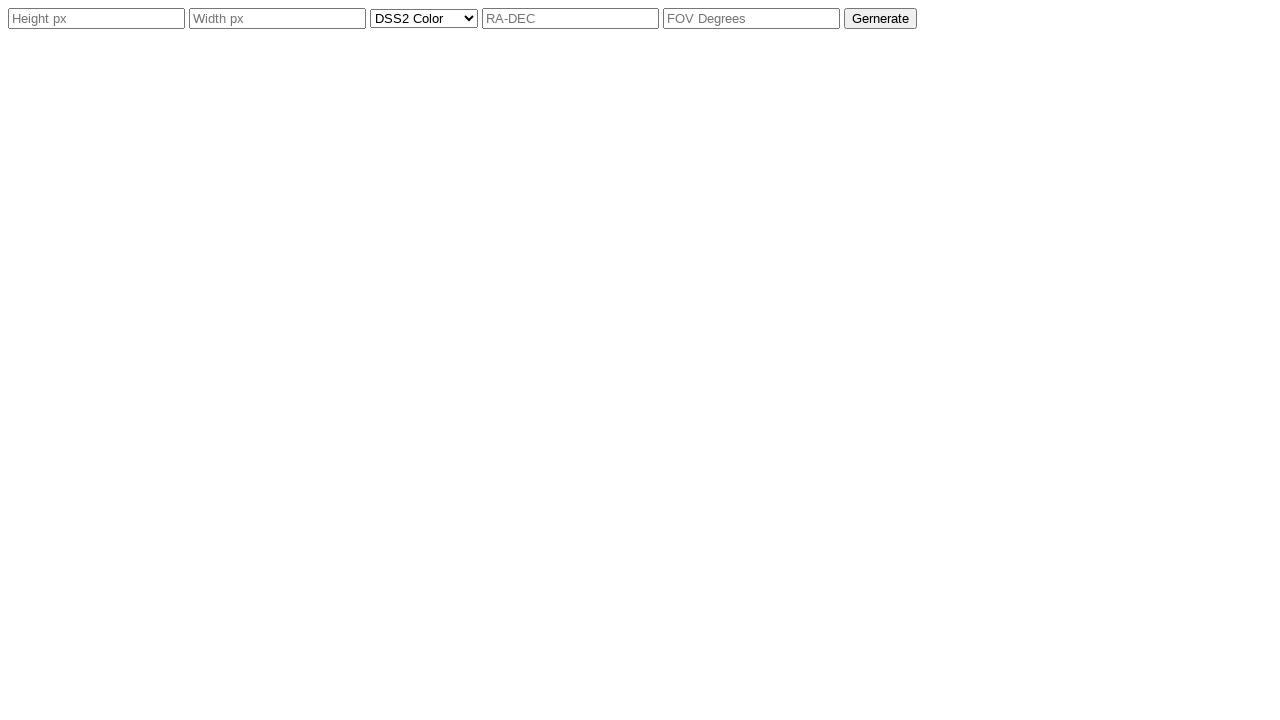

Filled RA-DEC field with coordinates (RA: 83.82469, DEC: -5.3762) on .RA-DEC
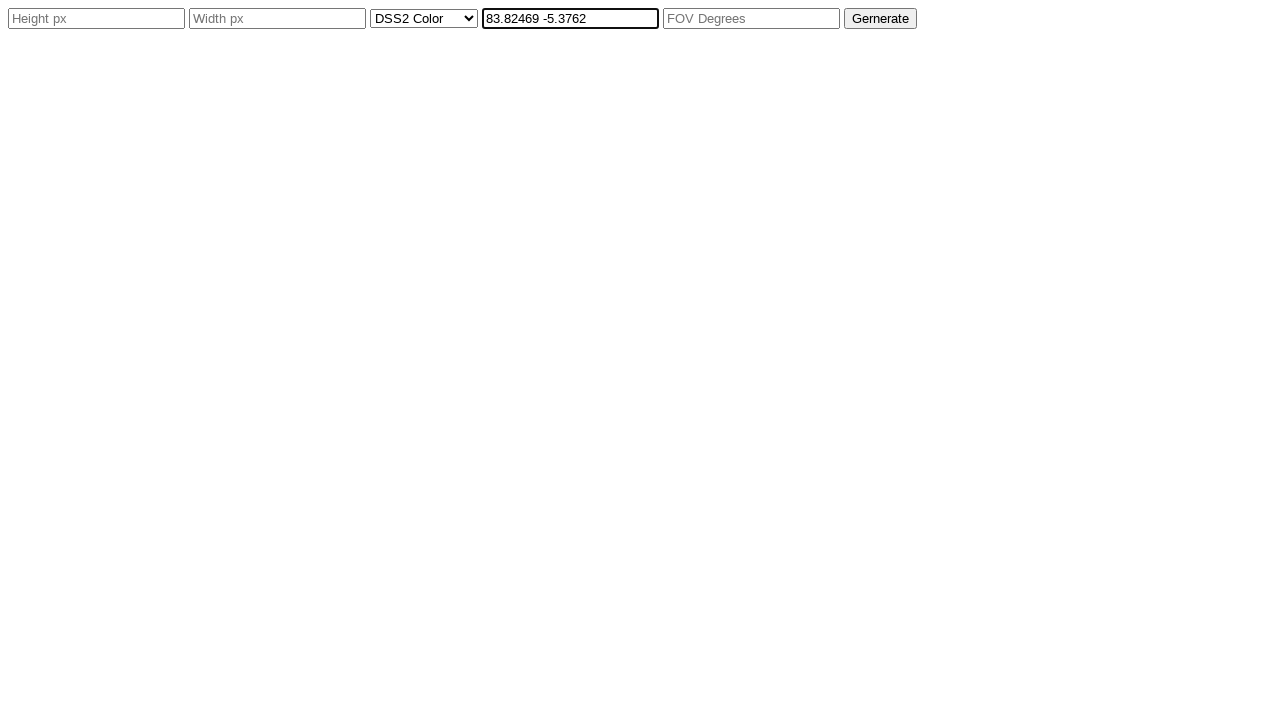

Filled FOV field with value 15.6 on .FOV
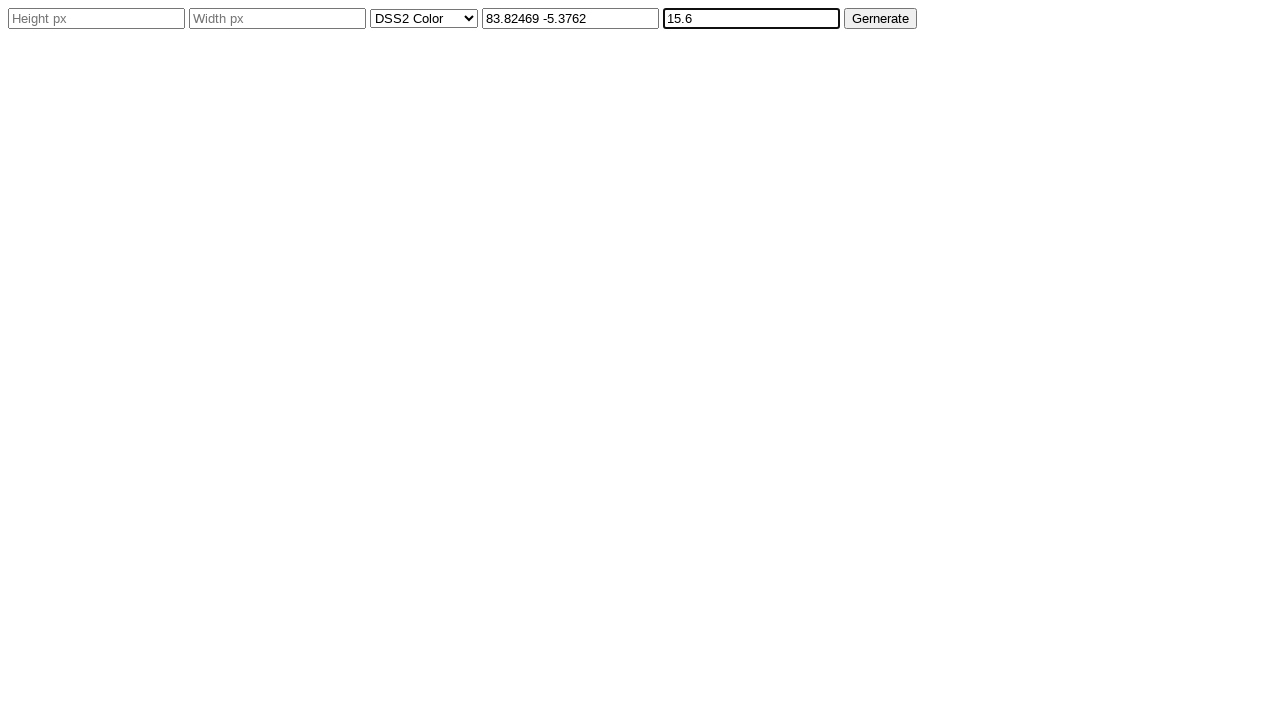

Clicked Generate button to process astronomy coordinates at (880, 18) on .Generate
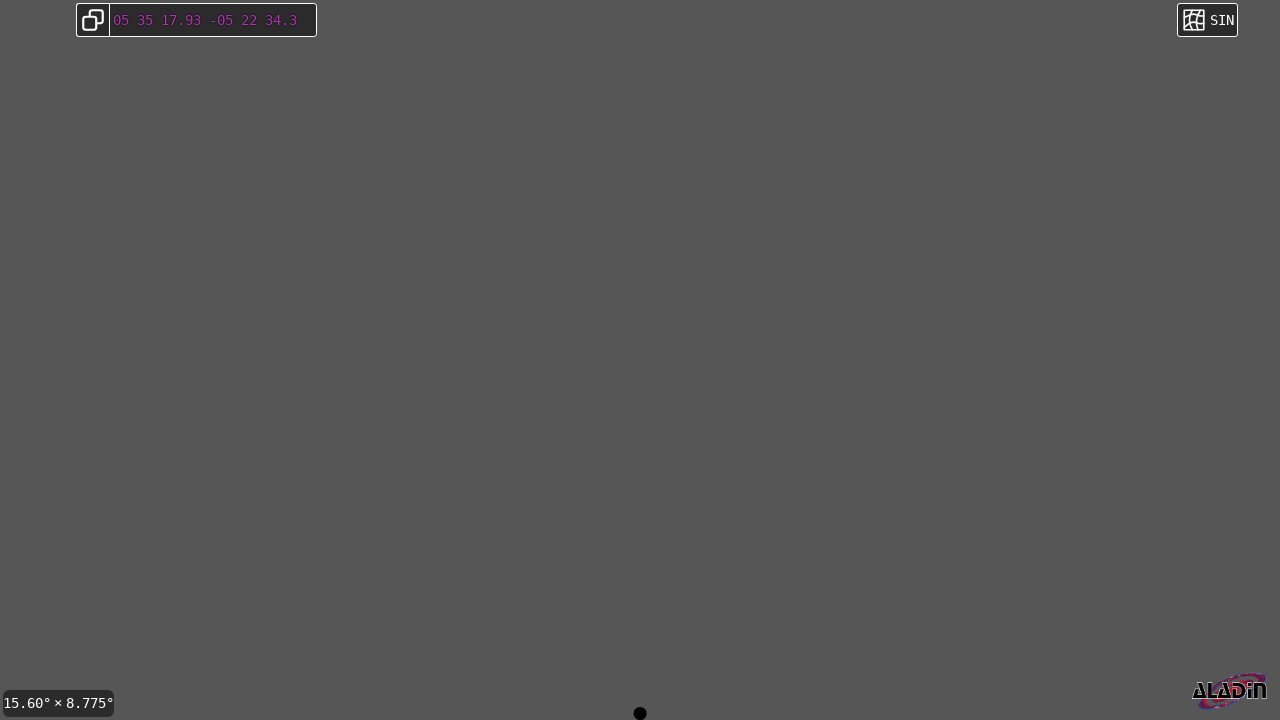

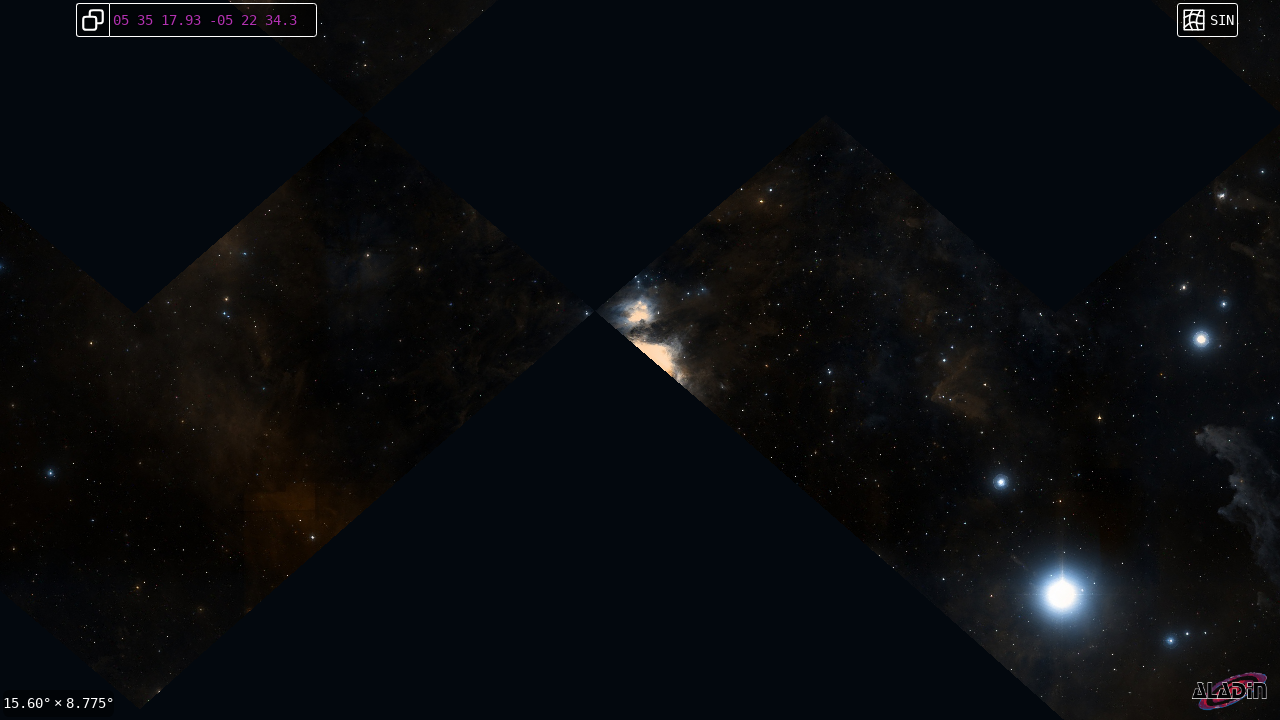